Creates a new paste on Pastebin by filling in the code content, selecting Bash syntax highlighting, setting 10-minute expiration, adding a title, and submitting the form

Starting URL: http://pastebin.com

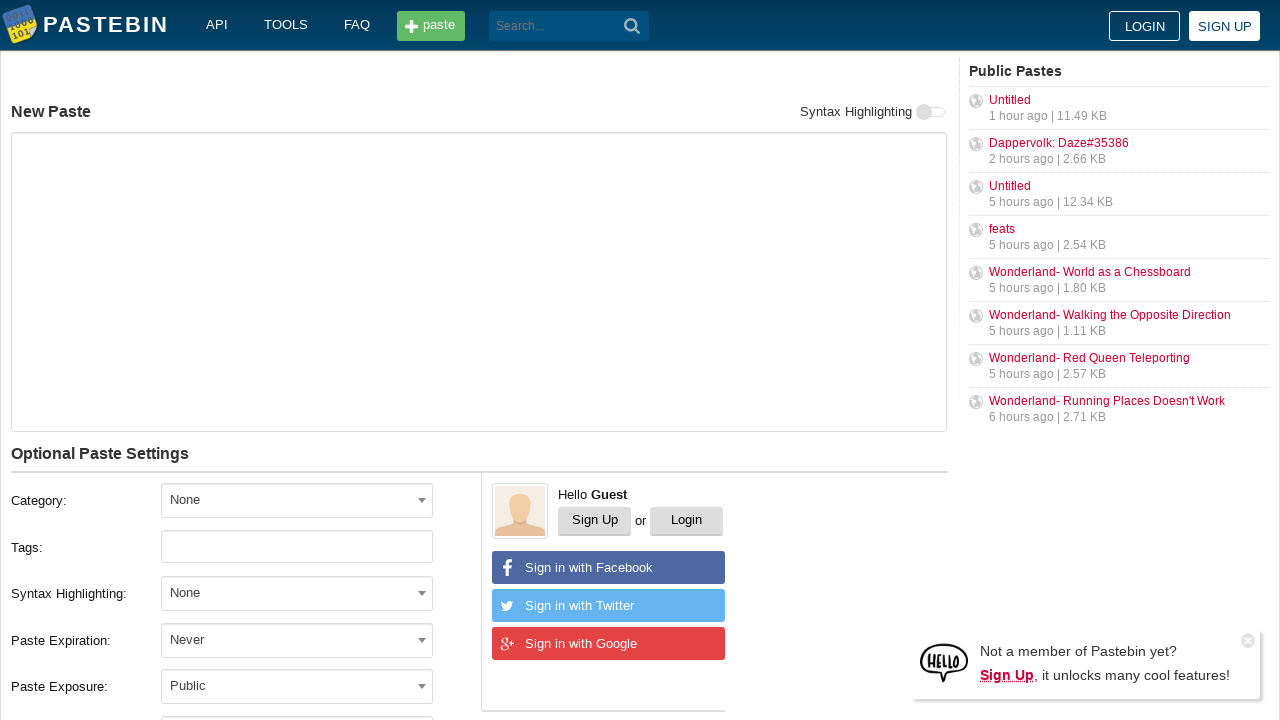

Filled paste content with bash commands on #postform-text
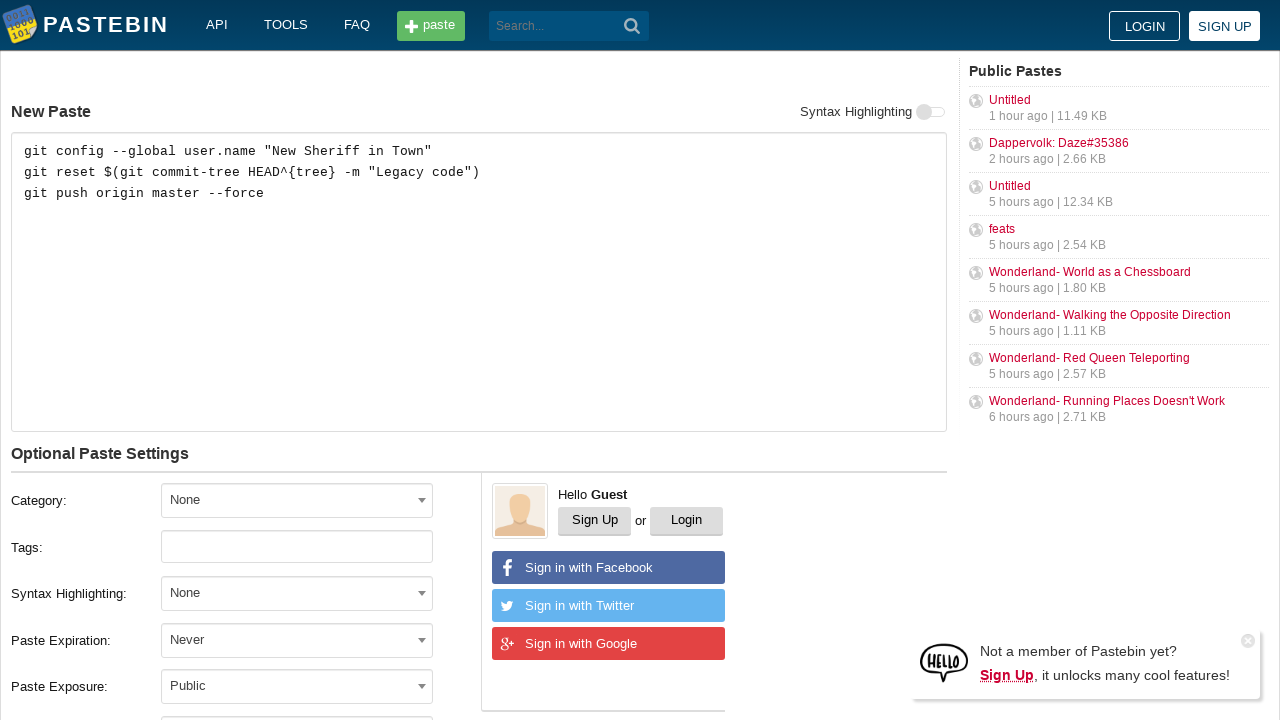

Clicked syntax format dropdown at (297, 593) on #select2-postform-format-container
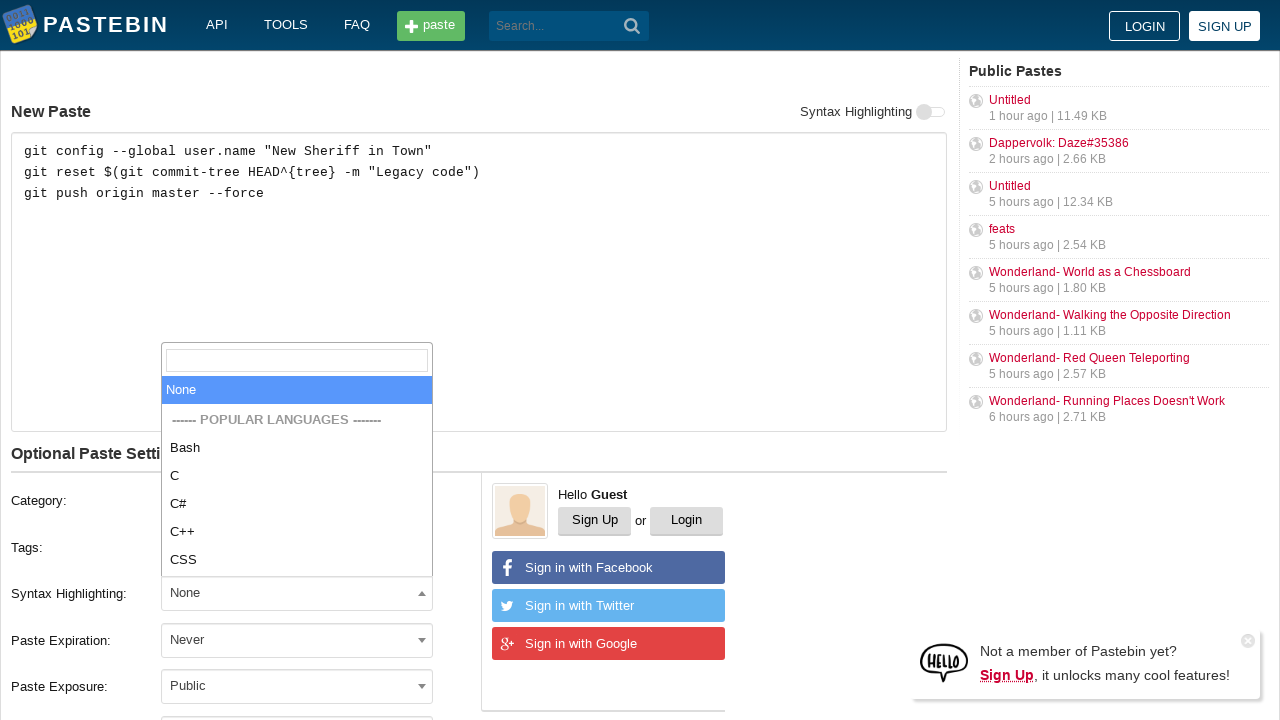

Selected Bash syntax highlighting at (297, 448) on xpath=//li[text()='Bash']
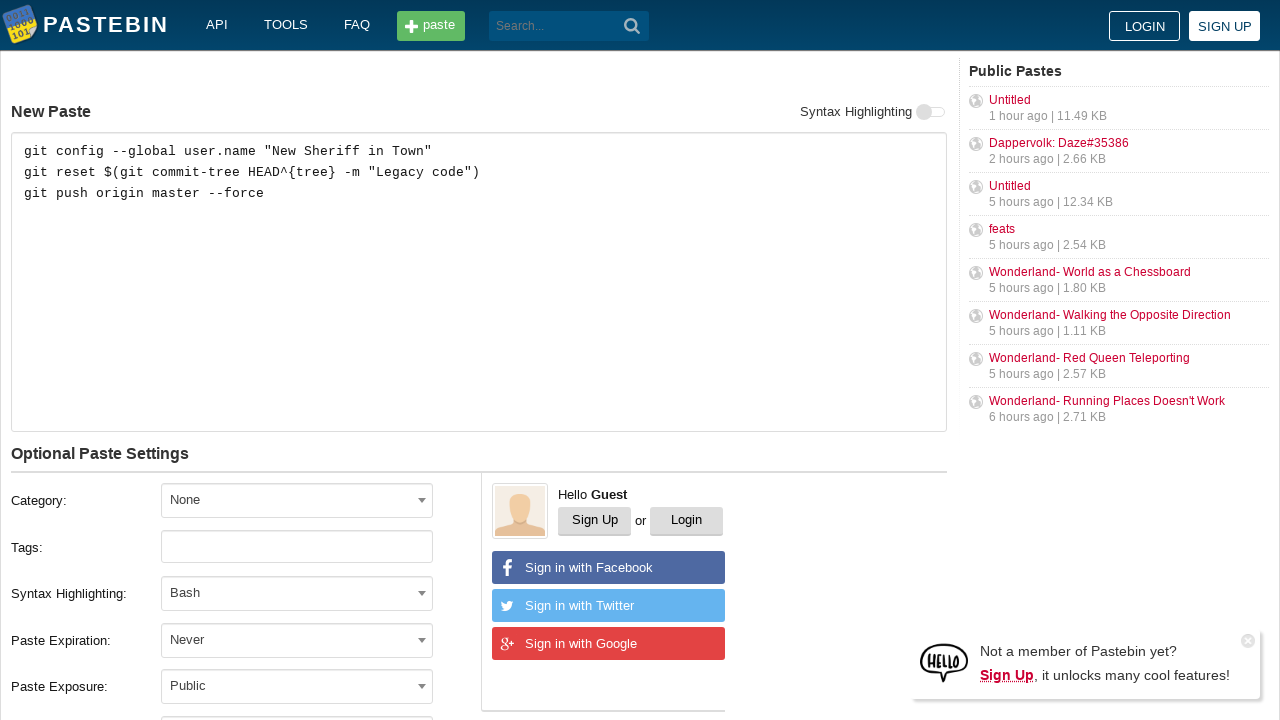

Clicked expiration dropdown at (297, 640) on #select2-postform-expiration-container
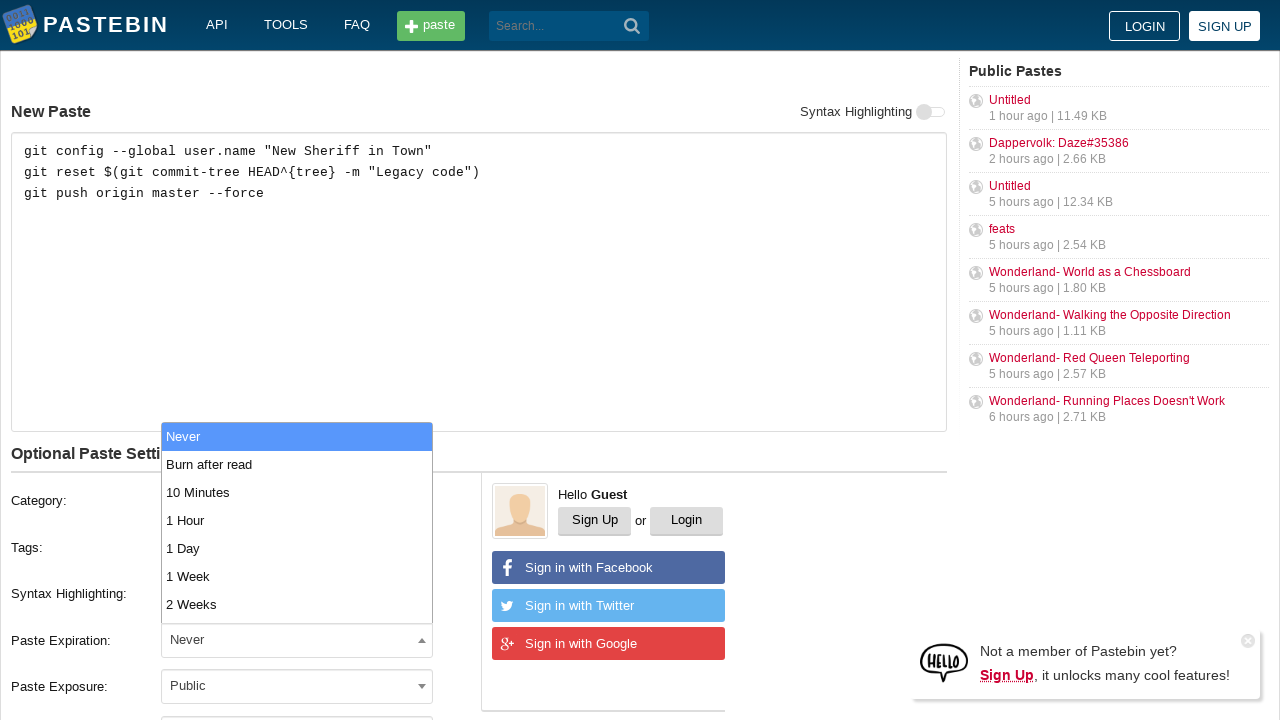

Selected 10 Minutes expiration at (297, 492) on xpath=//li[text()='10 Minutes']
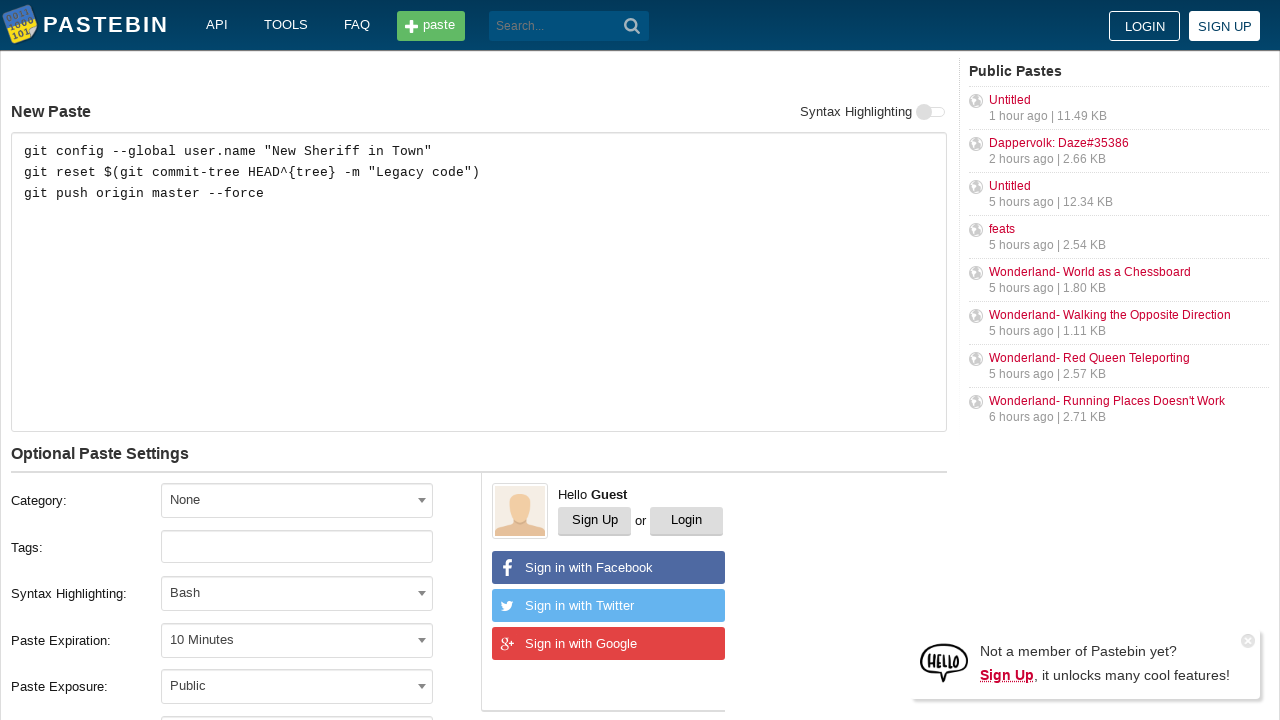

Filled paste title field on #postform-name
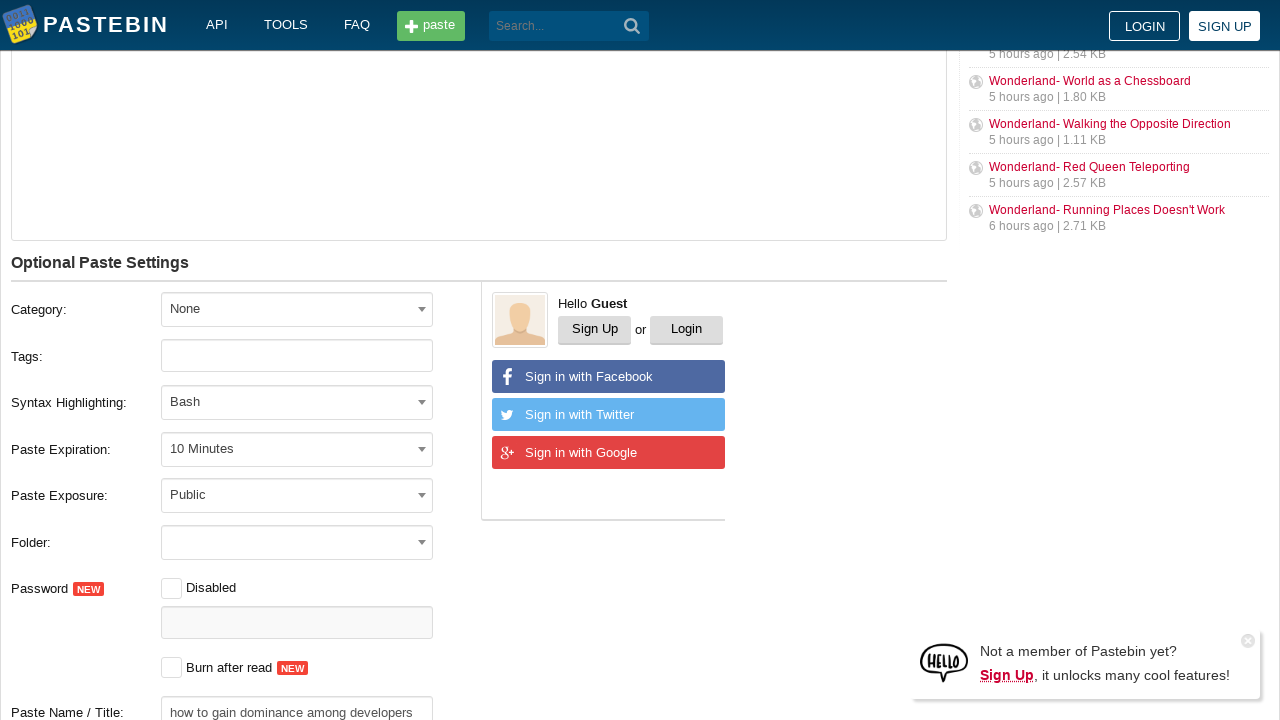

Clicked submit button to create paste at (240, 400) on button.btn.-big
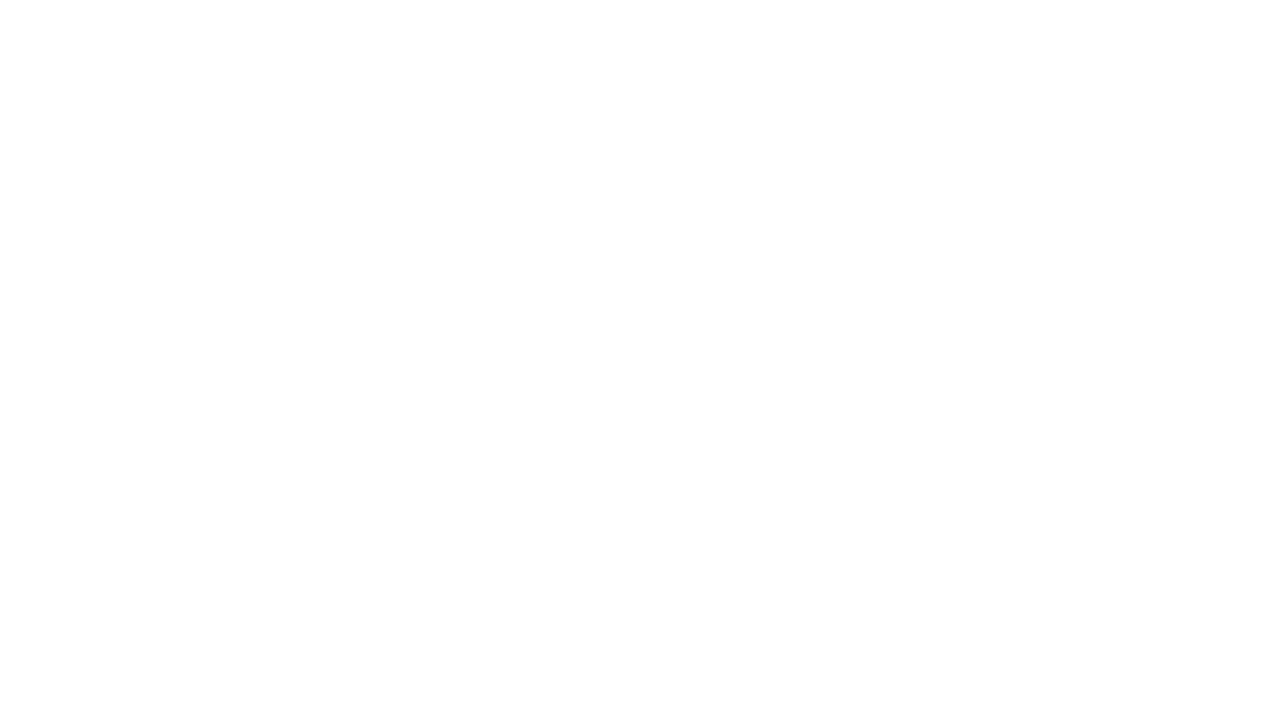

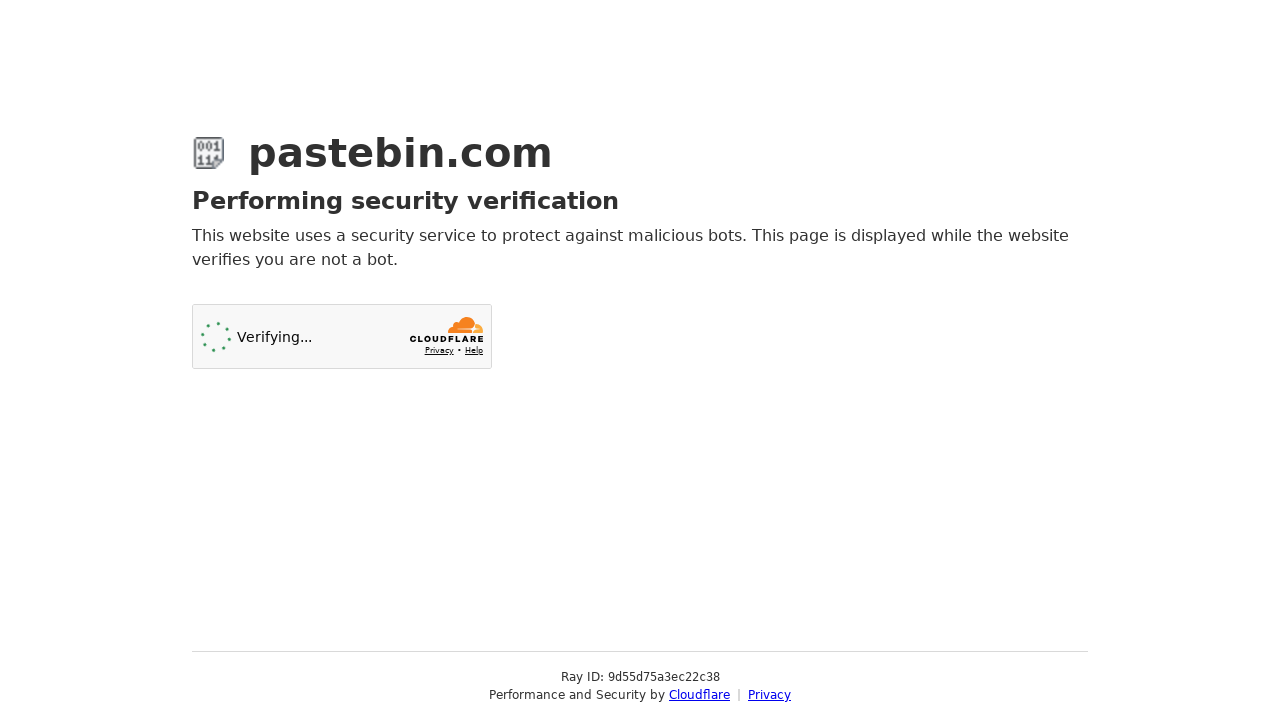